Tests pressing Enter key on a submit button to submit a form

Starting URL: https://www.w3schools.com/html/tryit.asp?filename=tryhtml_form_submit

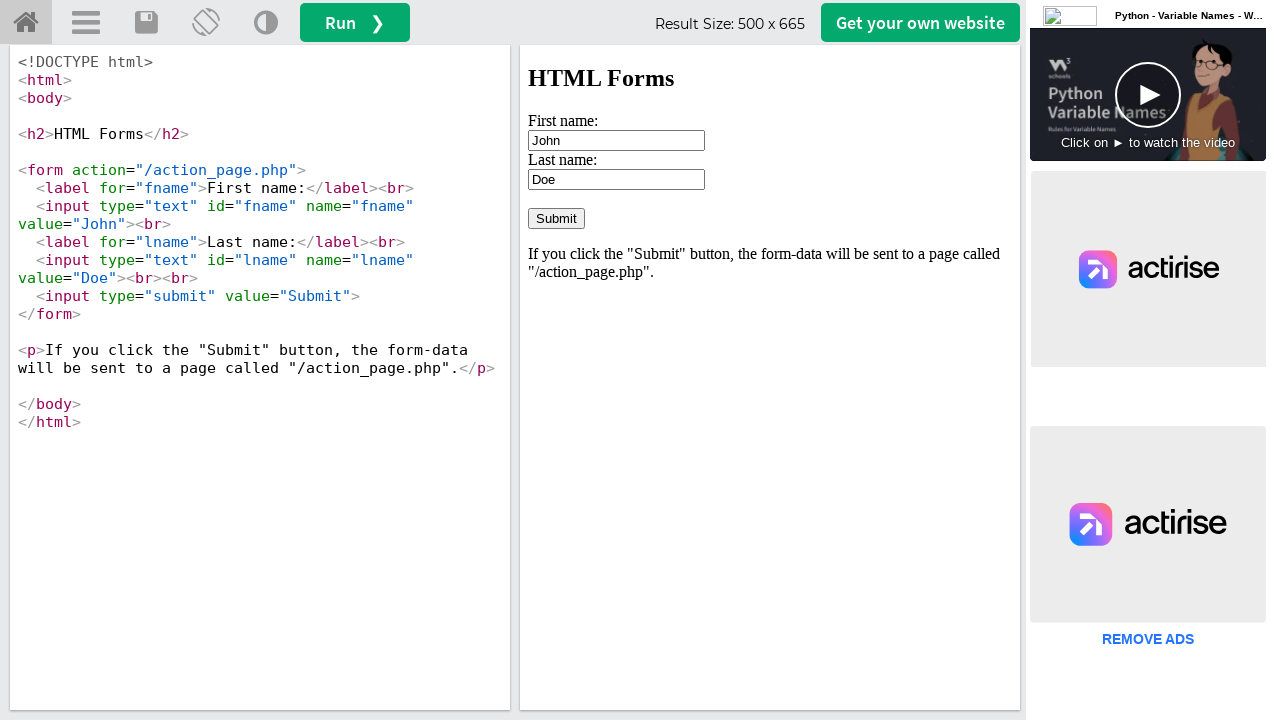

Located iframe containing the form
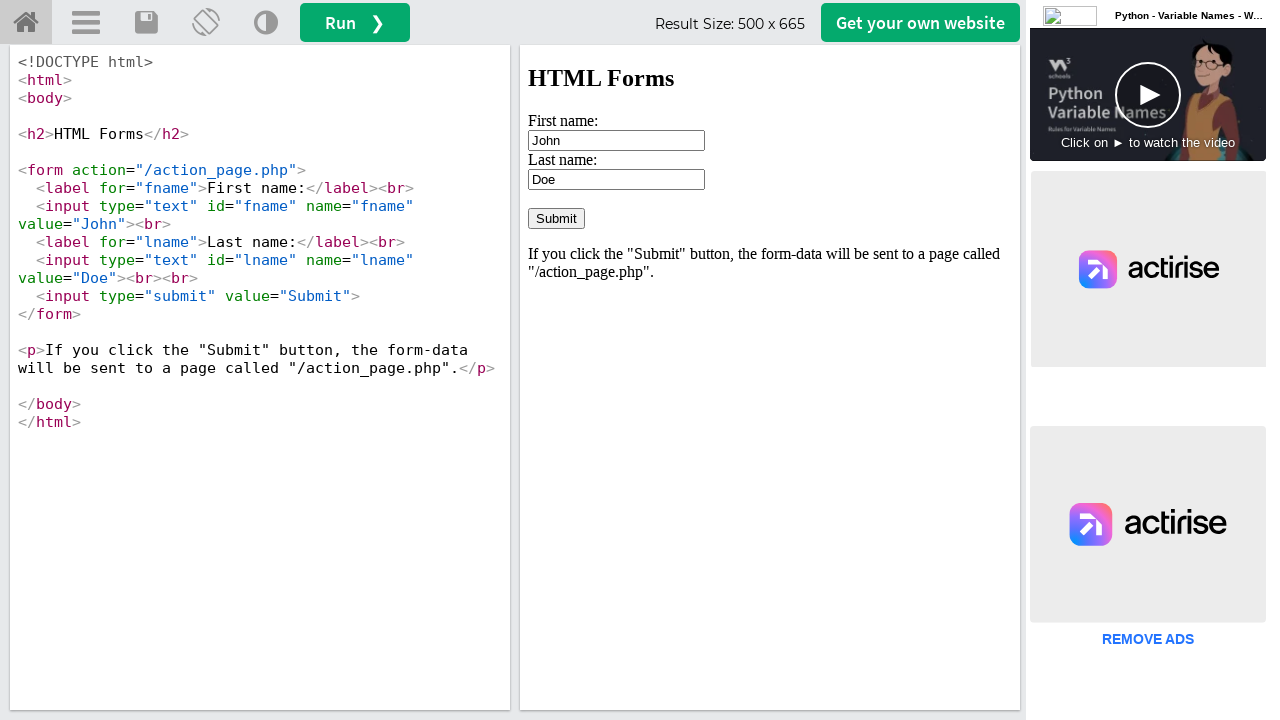

Pressed Enter key on the submit button to submit the form on #iframeResult >> internal:control=enter-frame >> input[type='submit']
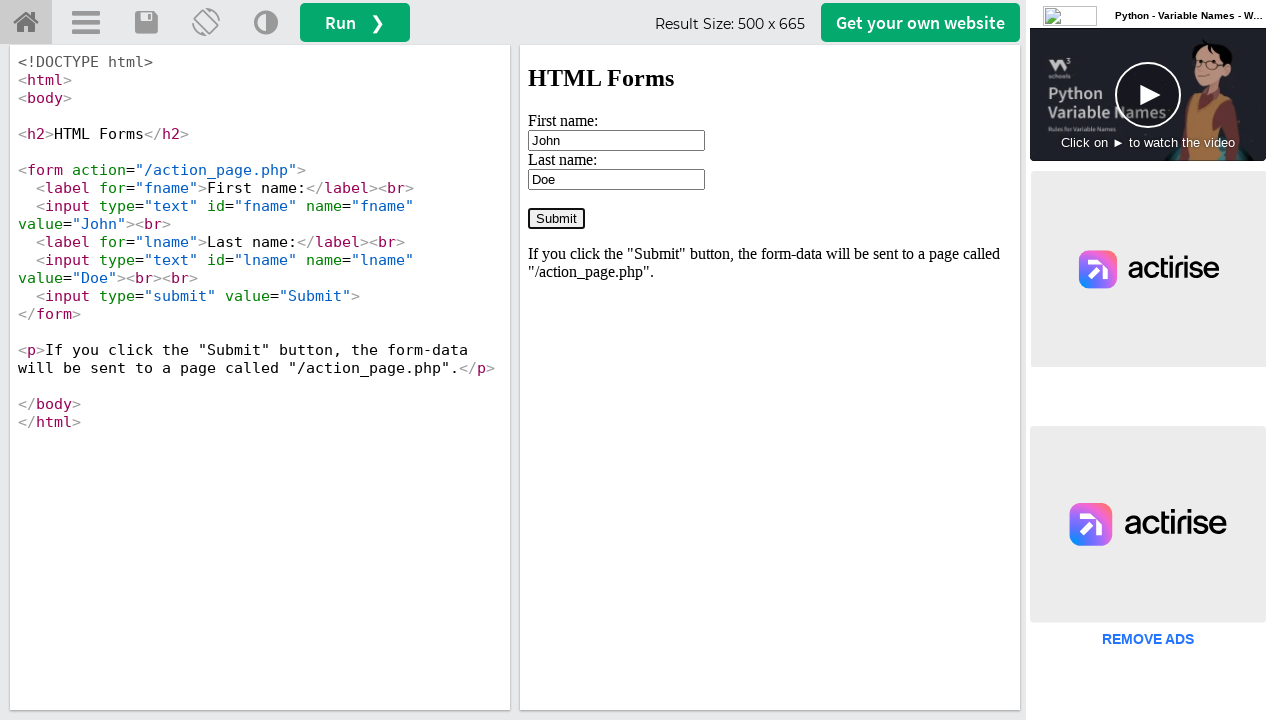

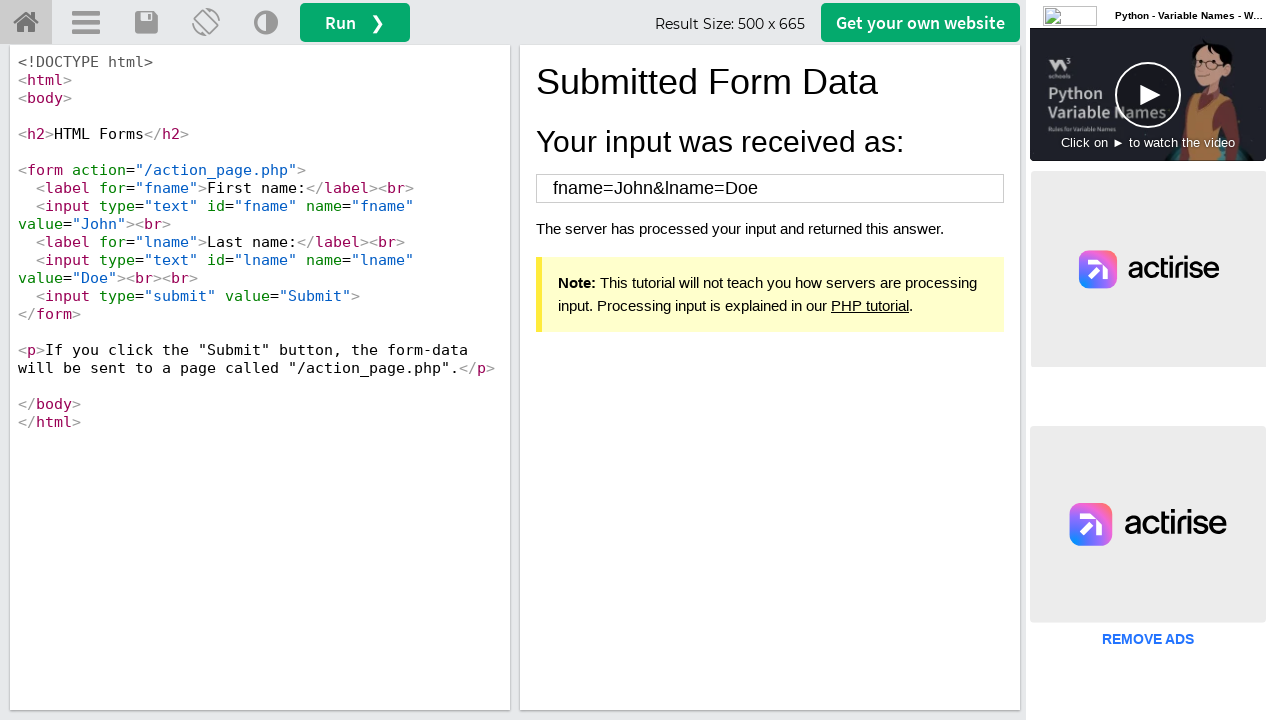